Tests dynamic autocomplete dropdown by typing a country code and selecting from suggestions

Starting URL: https://codenboxautomationlab.com/practice/

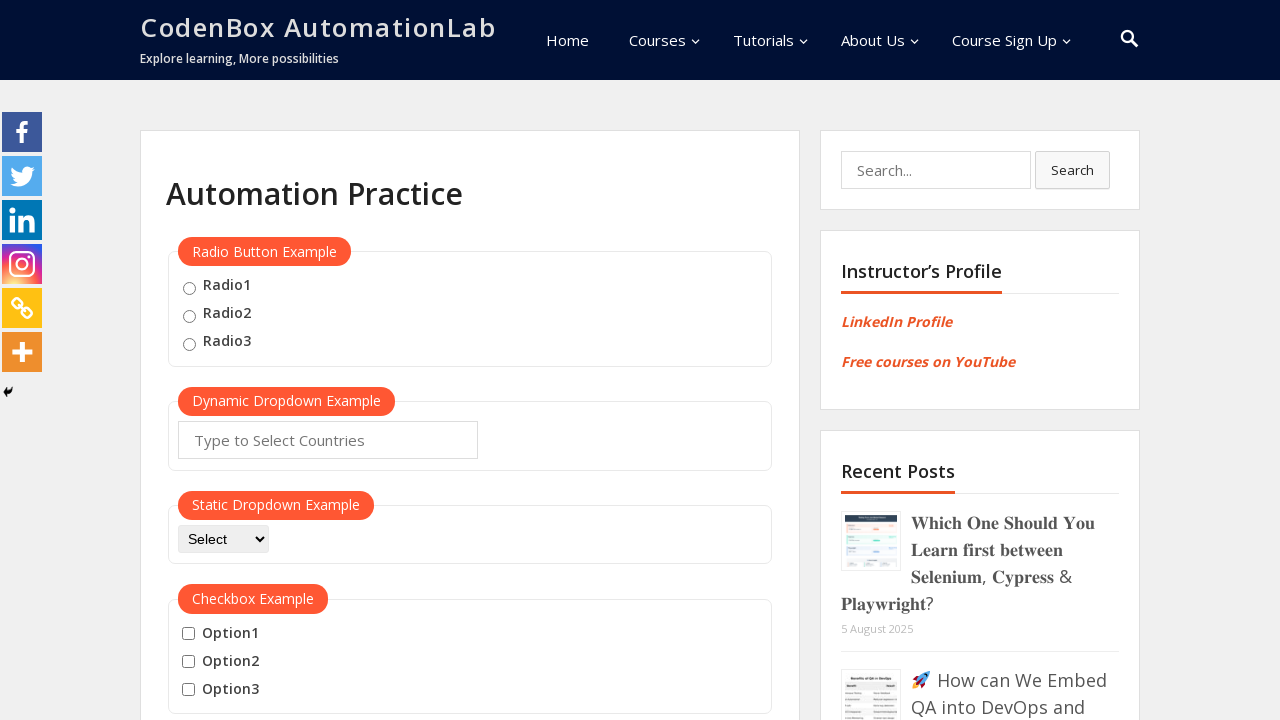

Typed 'CA' country code in autocomplete field on #autocomplete
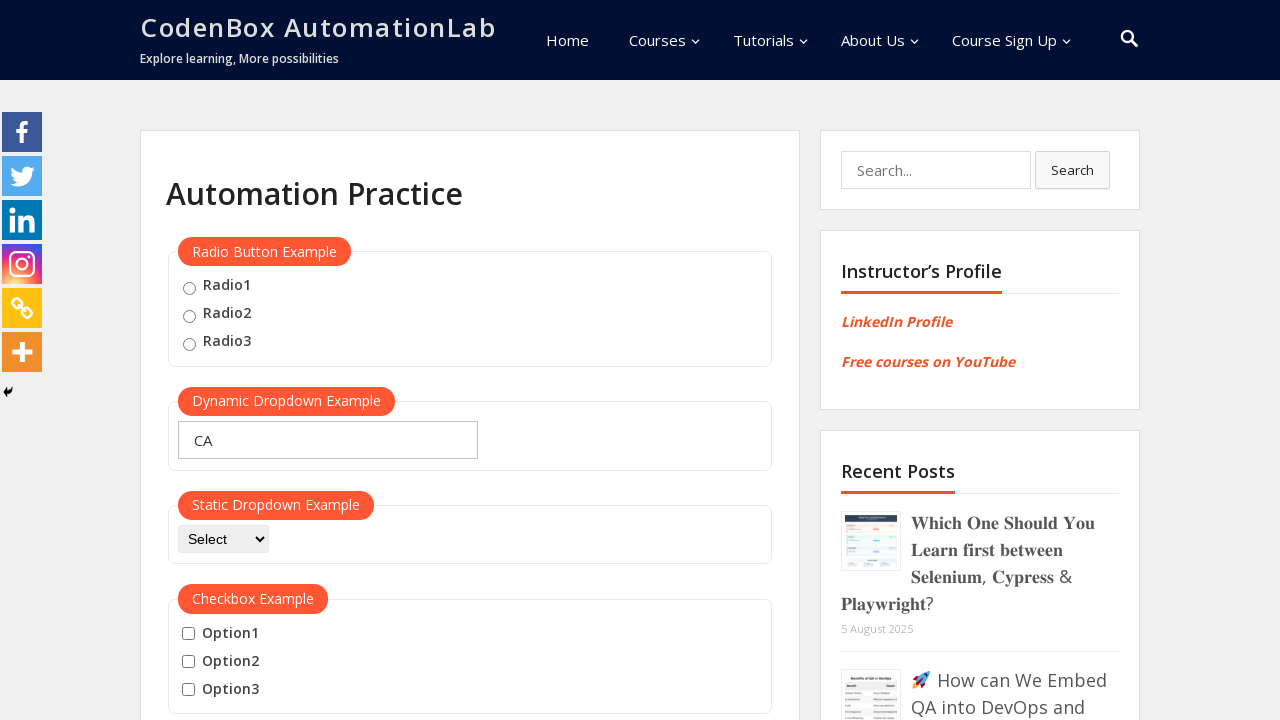

Waited for dropdown suggestions to appear
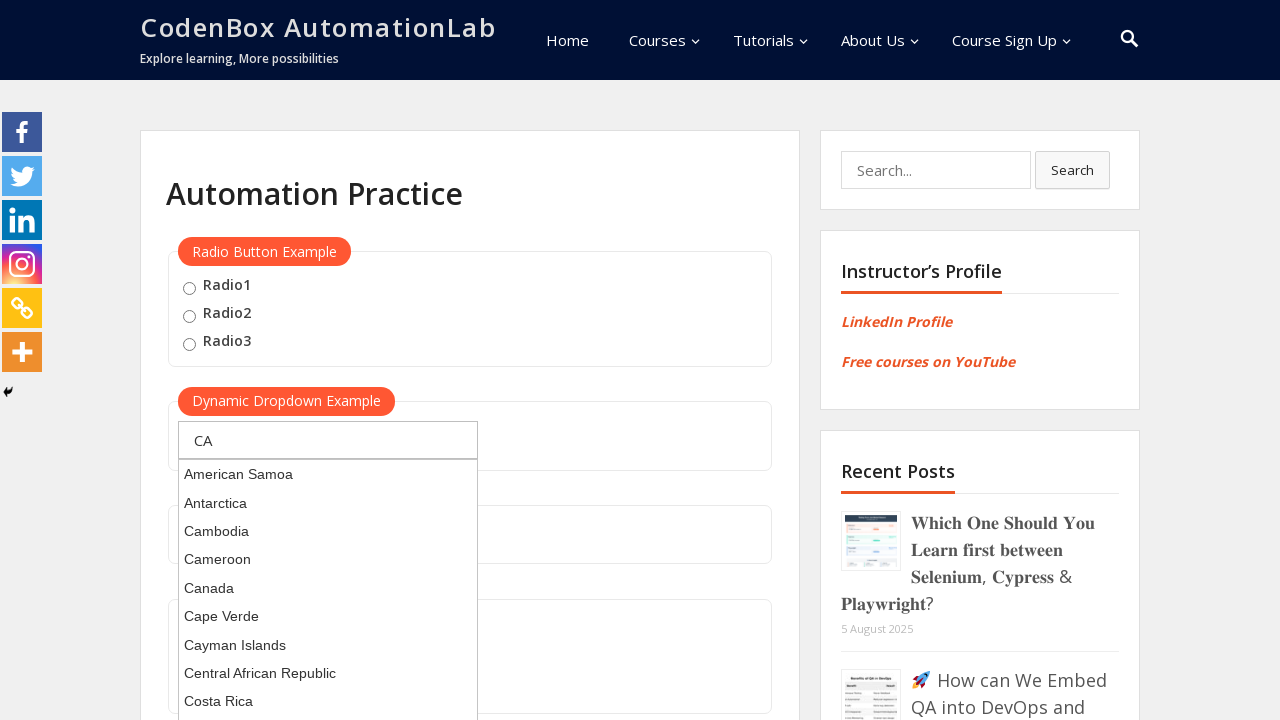

Pressed ArrowDown to navigate to first suggestion
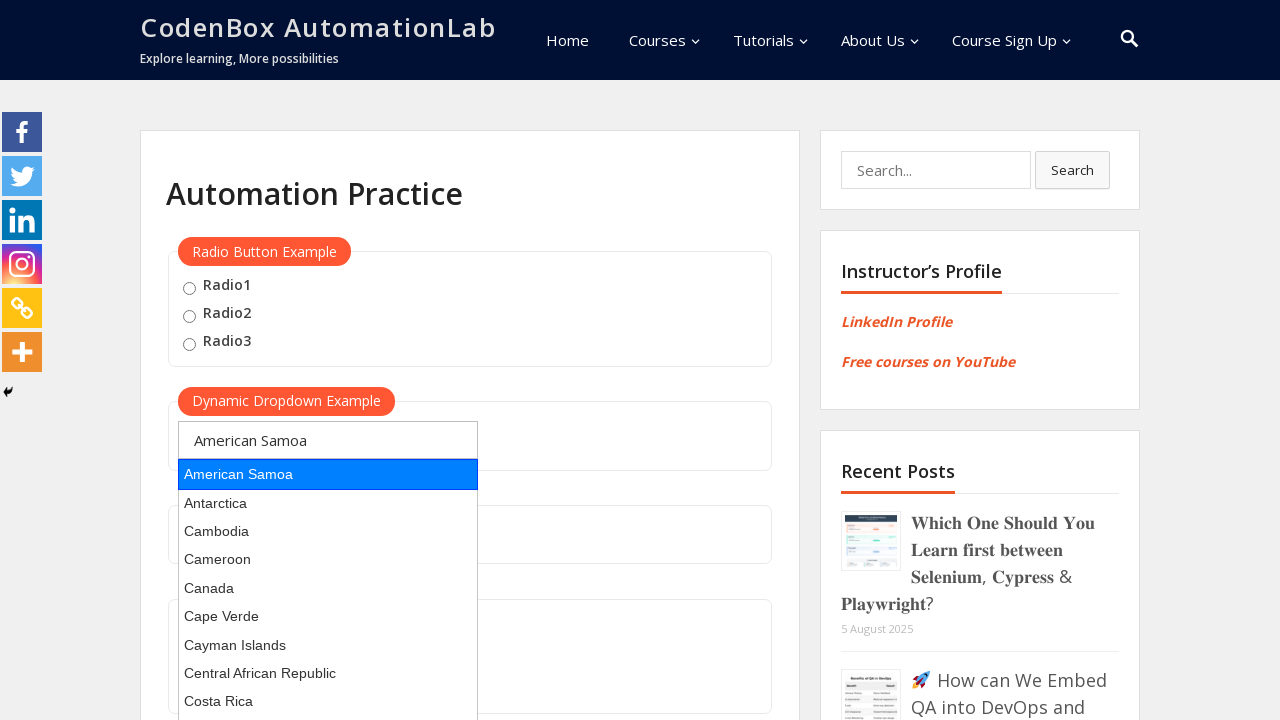

Pressed Enter to select the highlighted country suggestion
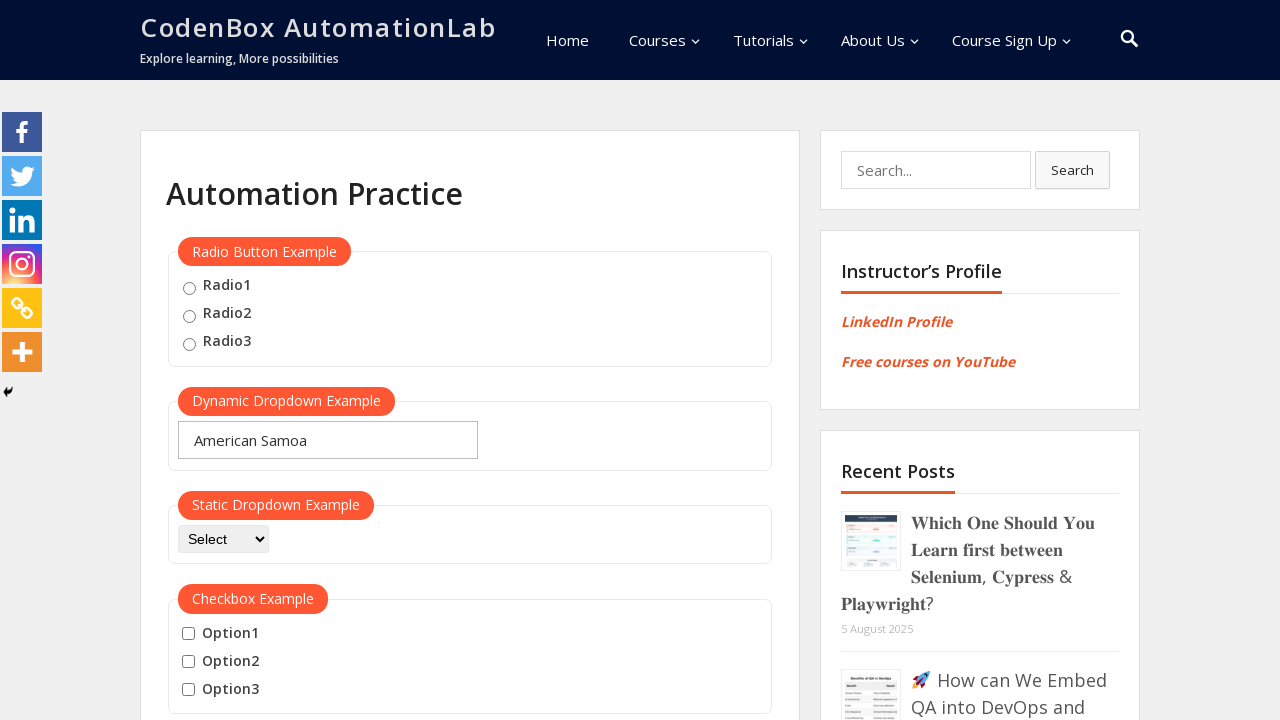

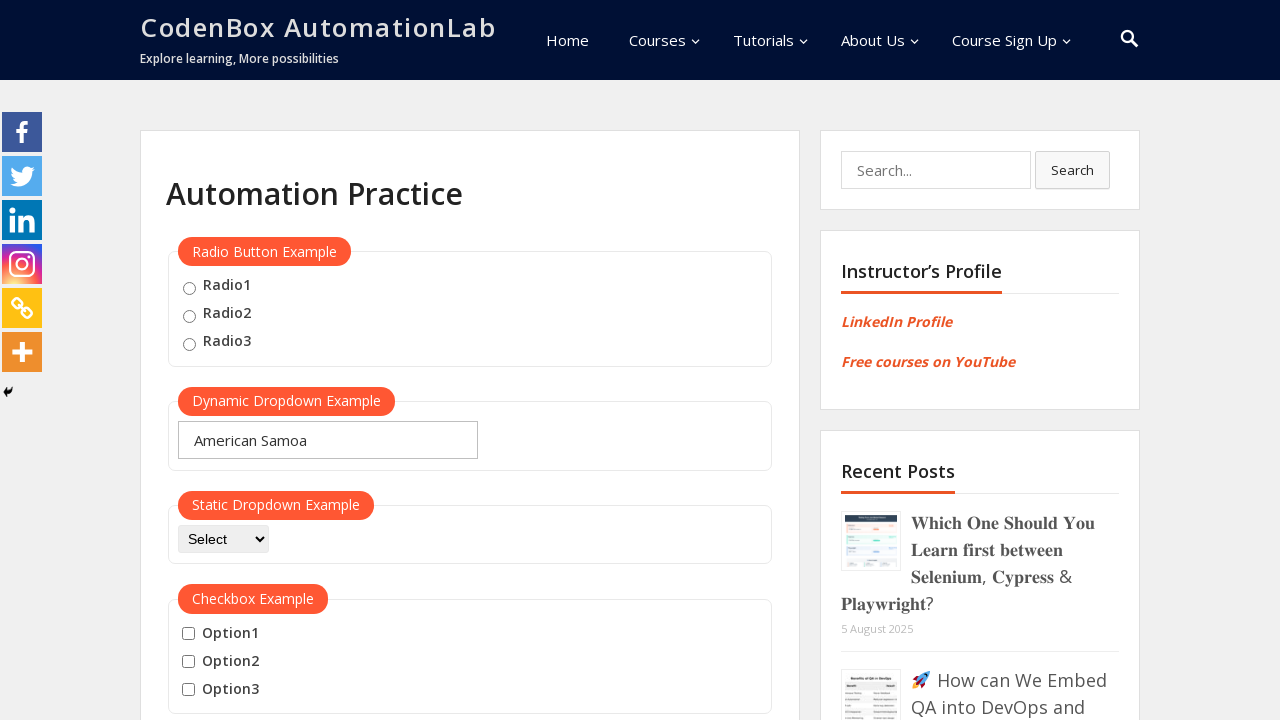